Searches for a park by name using the search functionality and clicks on a result to navigate to the park's detail page.

Starting URL: https://bcparks.ca/

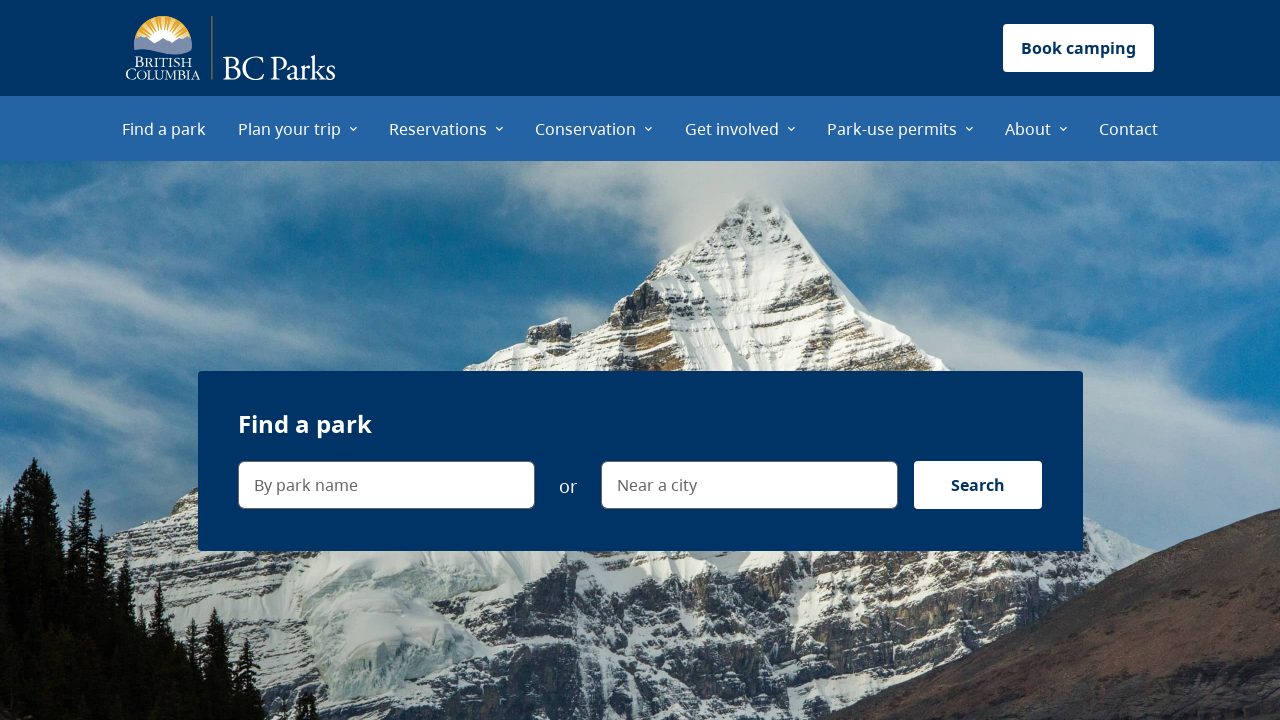

Waited for page to fully load (networkidle)
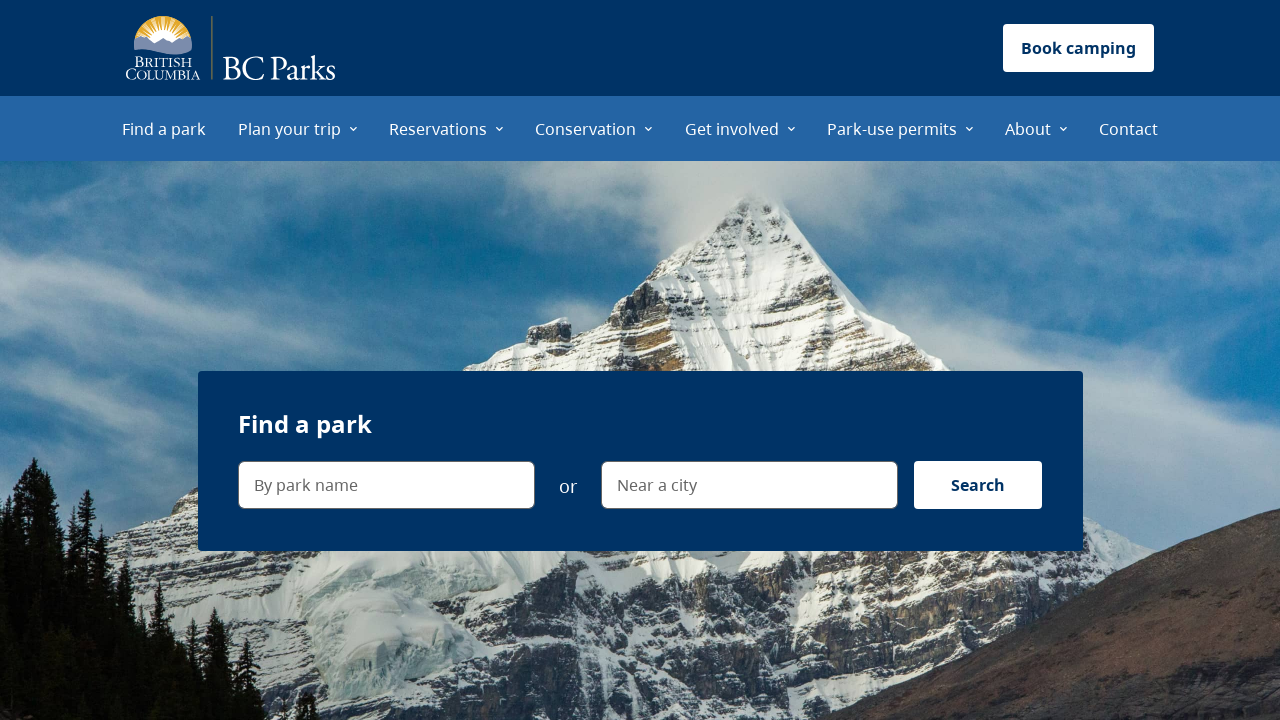

Clicked on park name search field at (386, 485) on internal:label="By park name"i
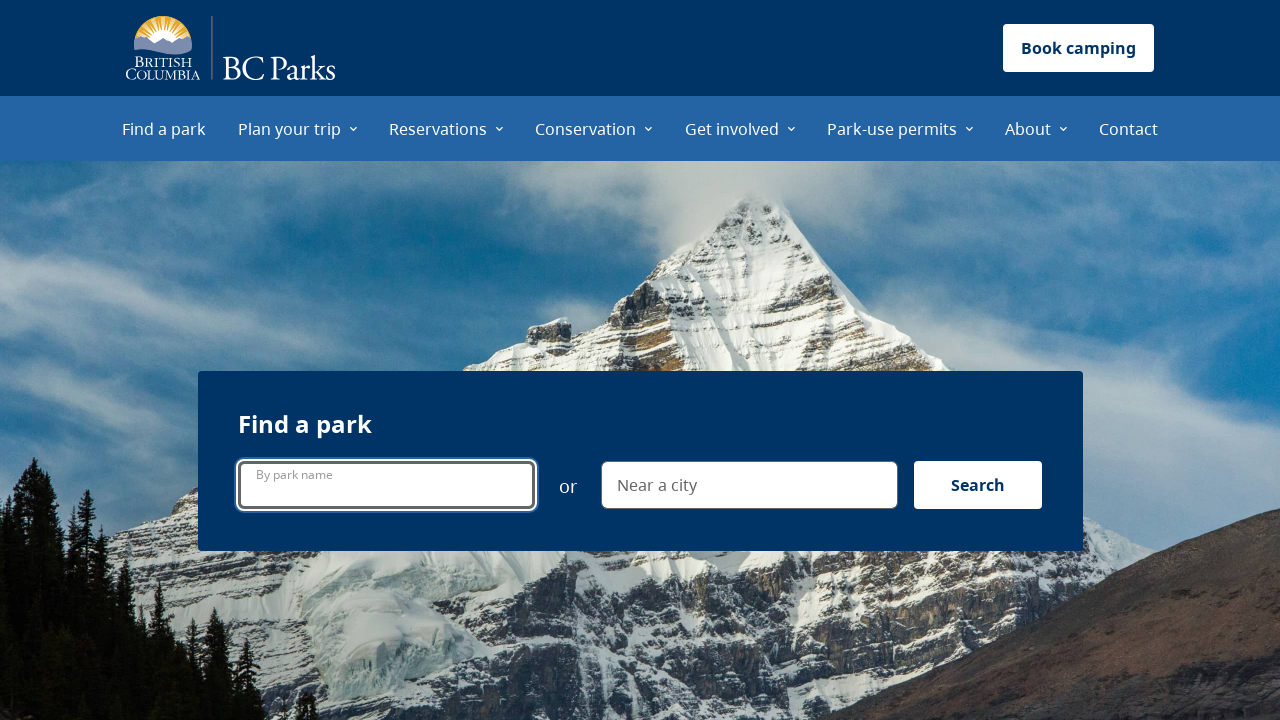

Filled search field with 'joffres' on internal:label="By park name"i
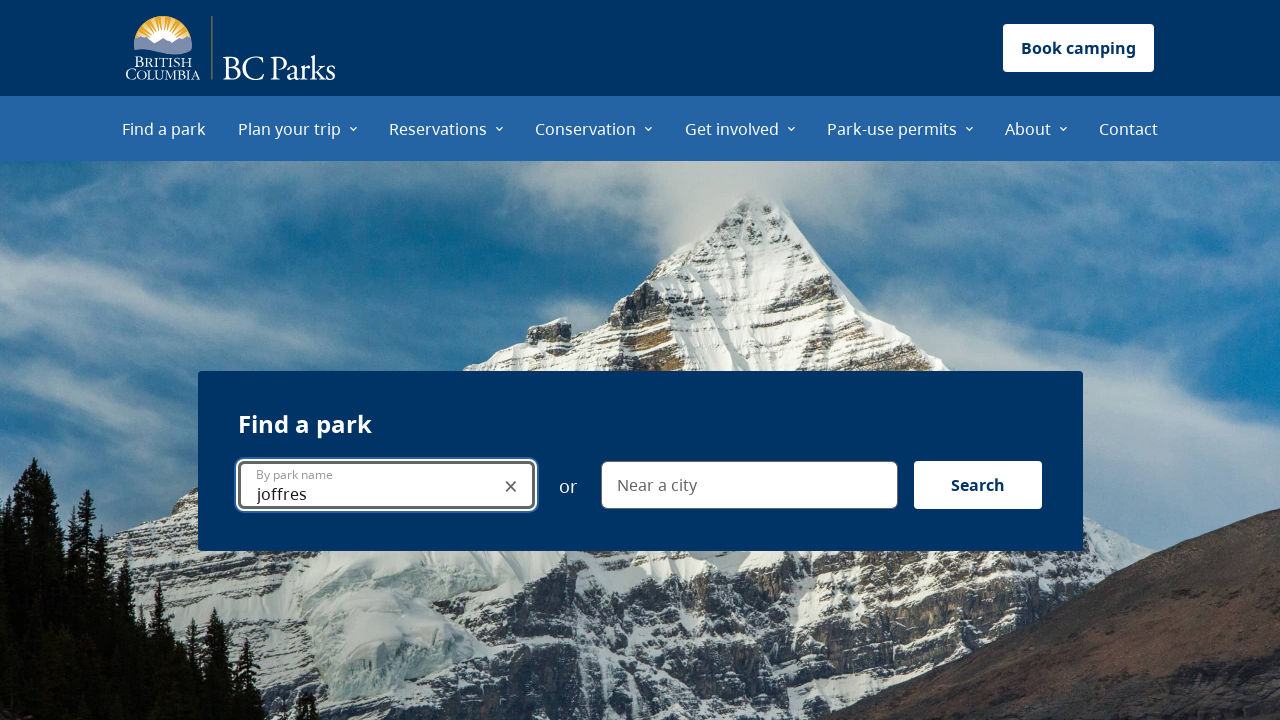

Clicked search button to search for parks at (978, 485) on internal:label="Search"i
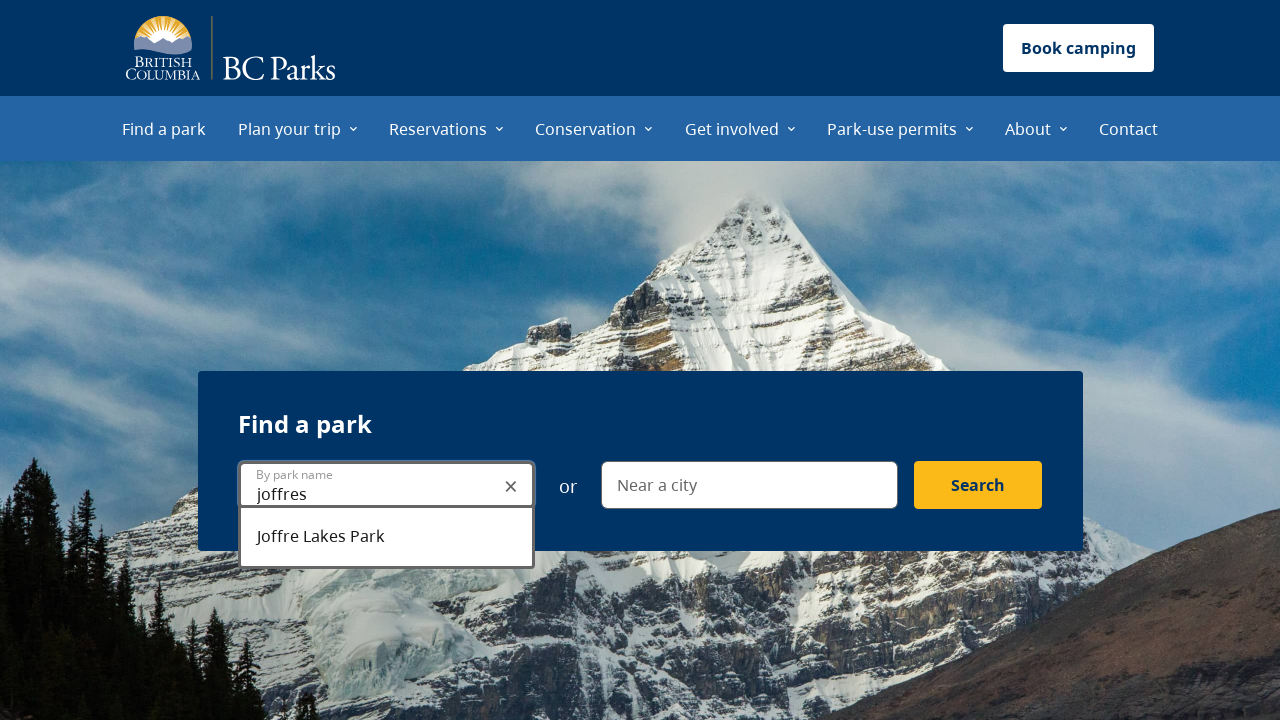

Clicked on Joffre Lakes Park search result at (706, 365) on internal:role=link[name="Joffre Lakes Park"i]
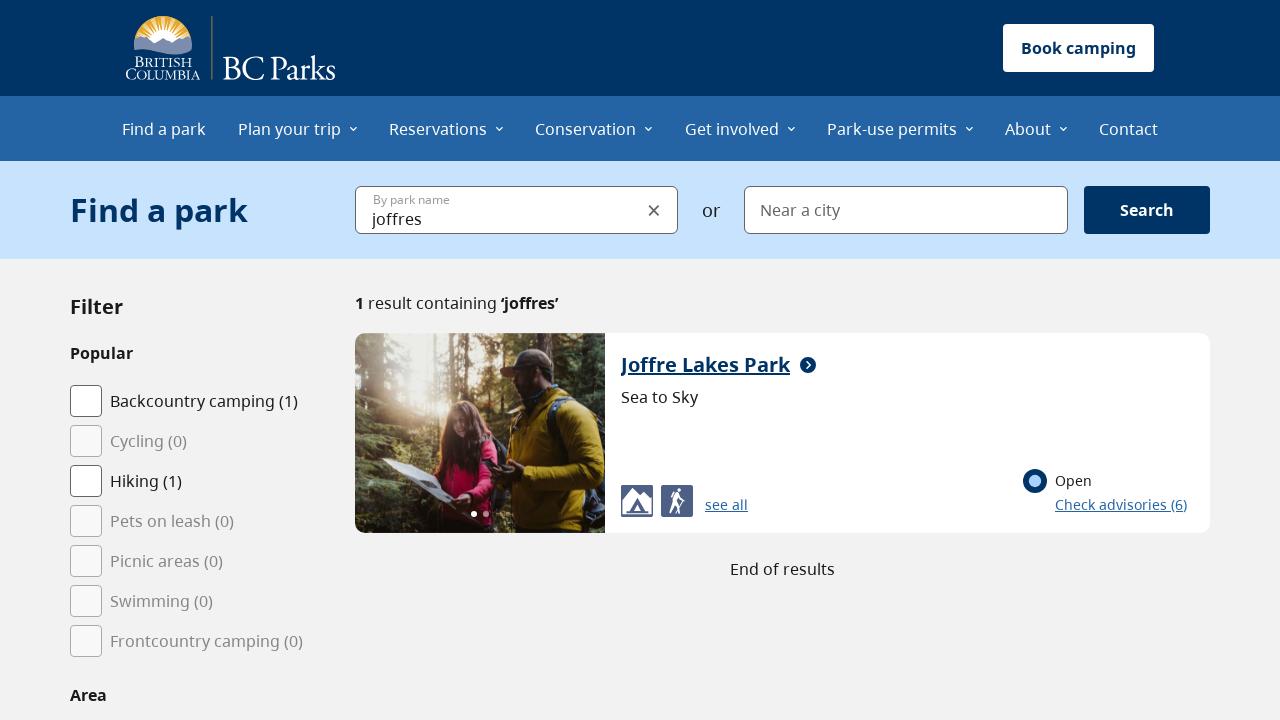

Navigated to Joffre Lakes Park detail page
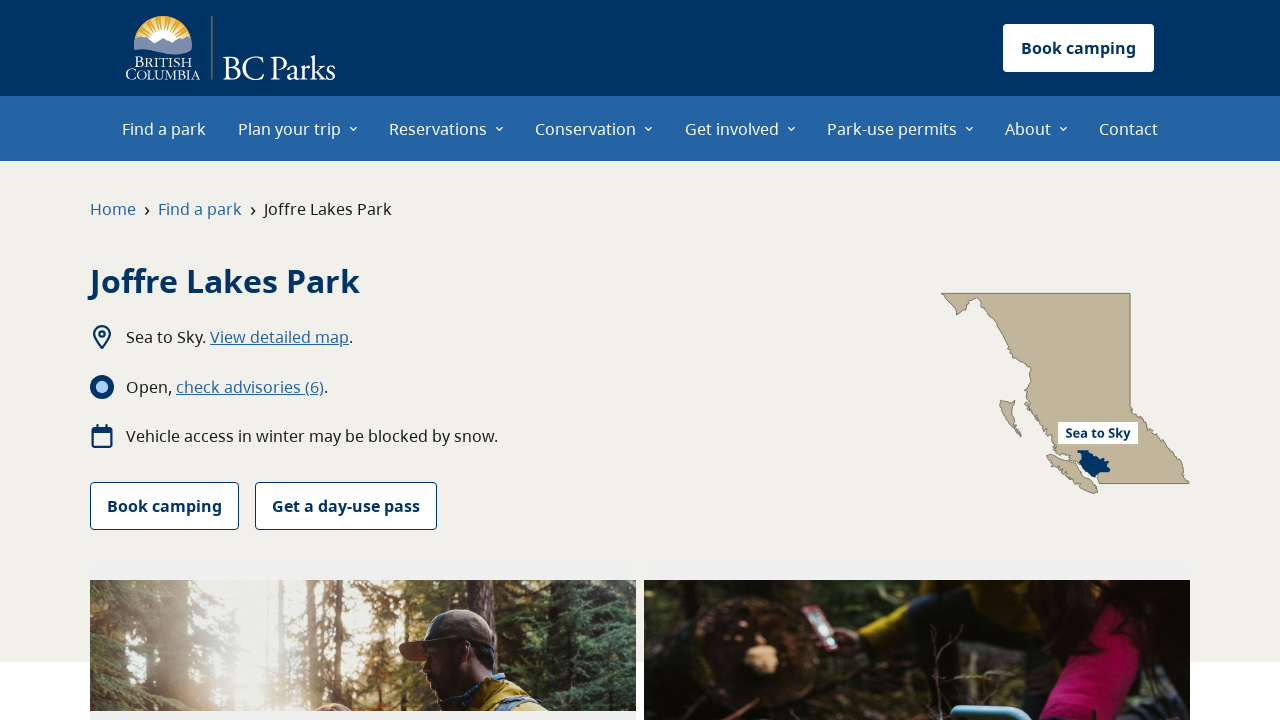

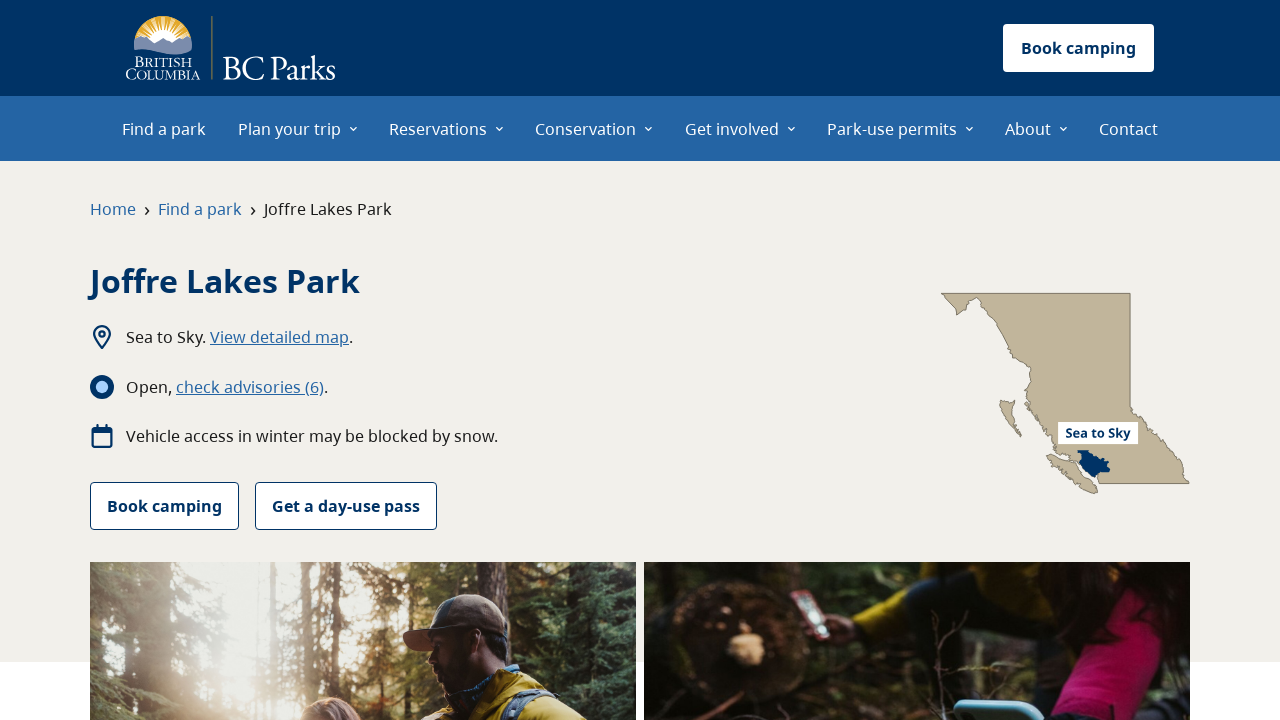